Tests double-click functionality on W3Schools interactive demo by double-clicking a paragraph element within an iframe

Starting URL: https://www.w3schools.com/jsref/tryit.asp?filename=tryjsref_ondblclick

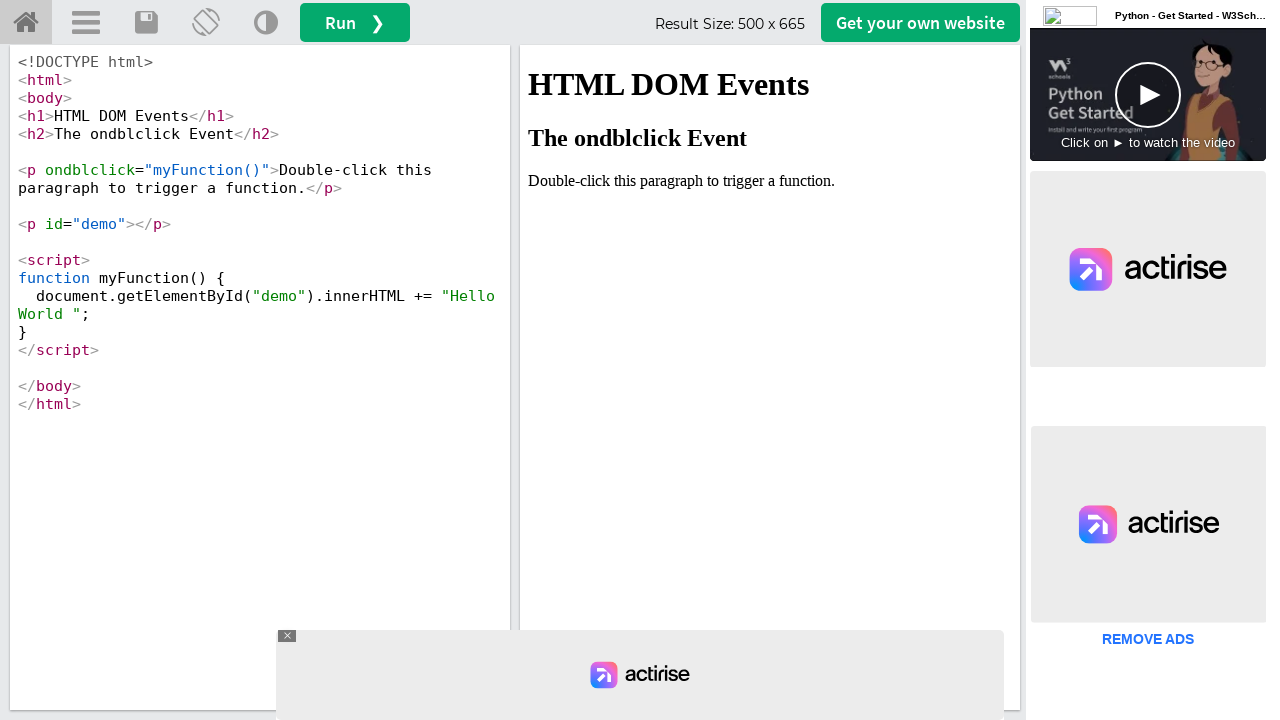

Switched to iframeResult frame
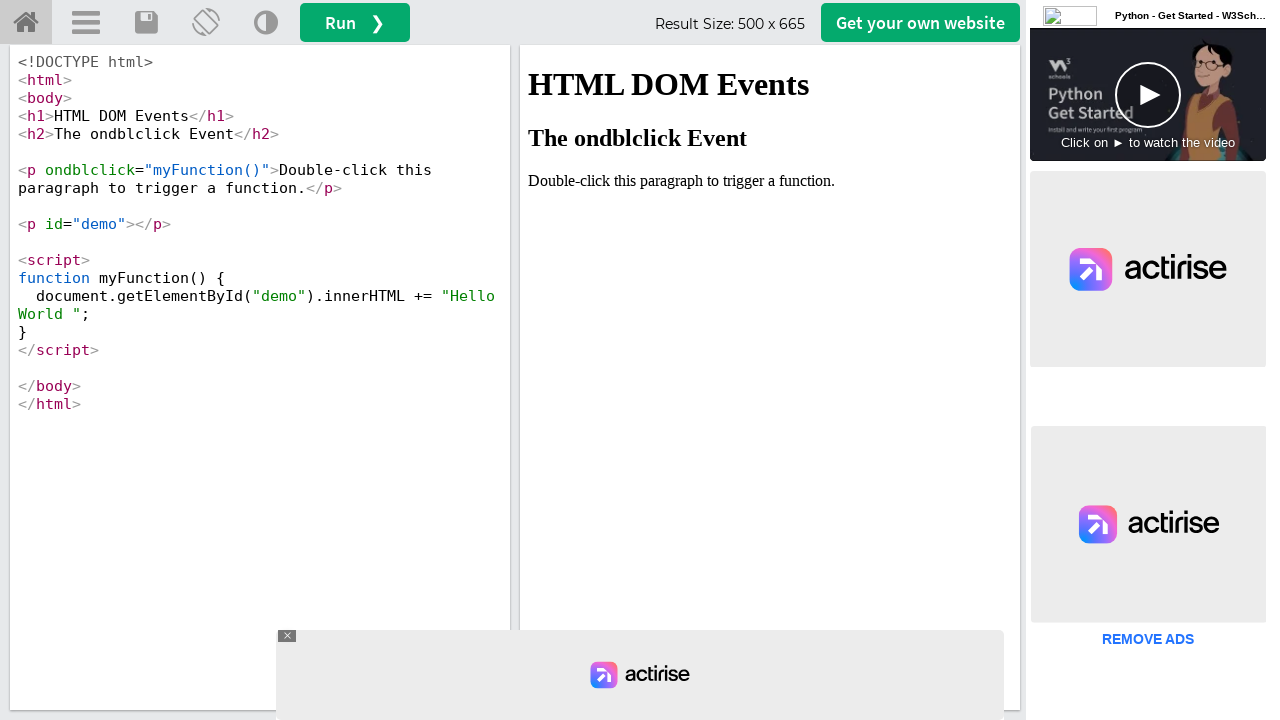

Located paragraph element with text 'Double-click this paragraph to trigger a function.'
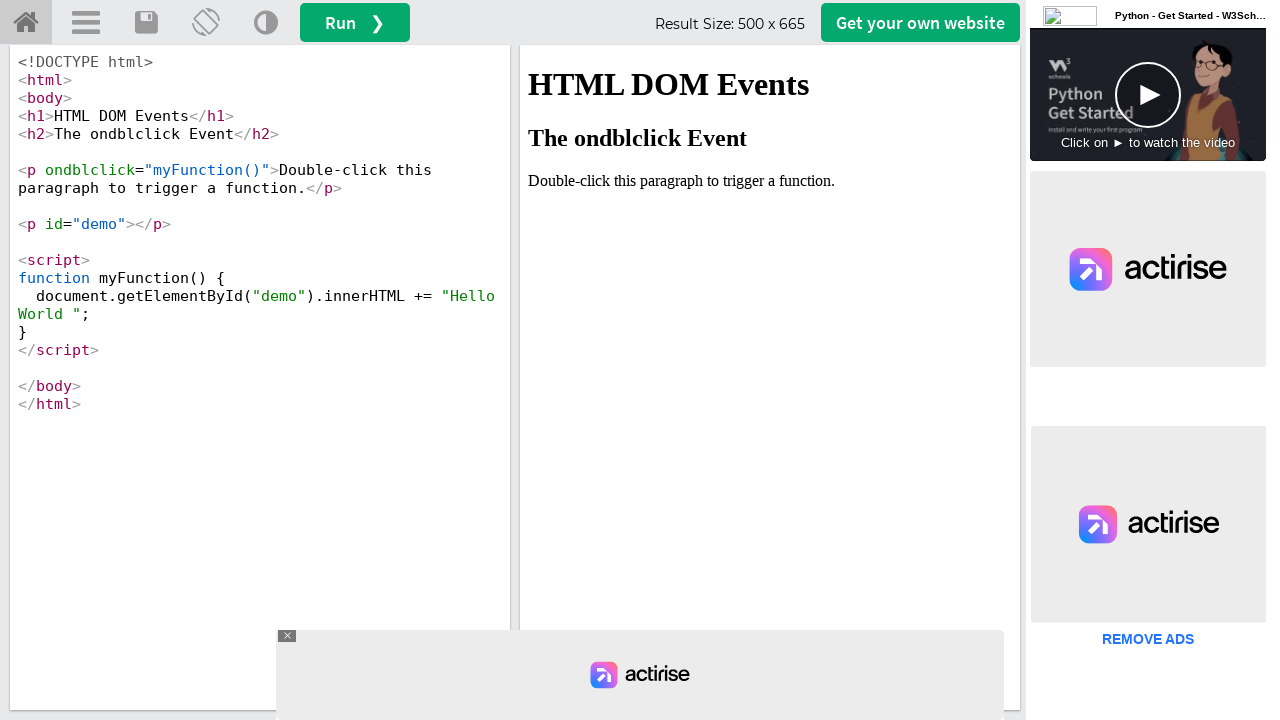

Double-clicked the paragraph element to trigger function at (770, 181) on xpath=//p[text()='Double-click this paragraph to trigger a function.']
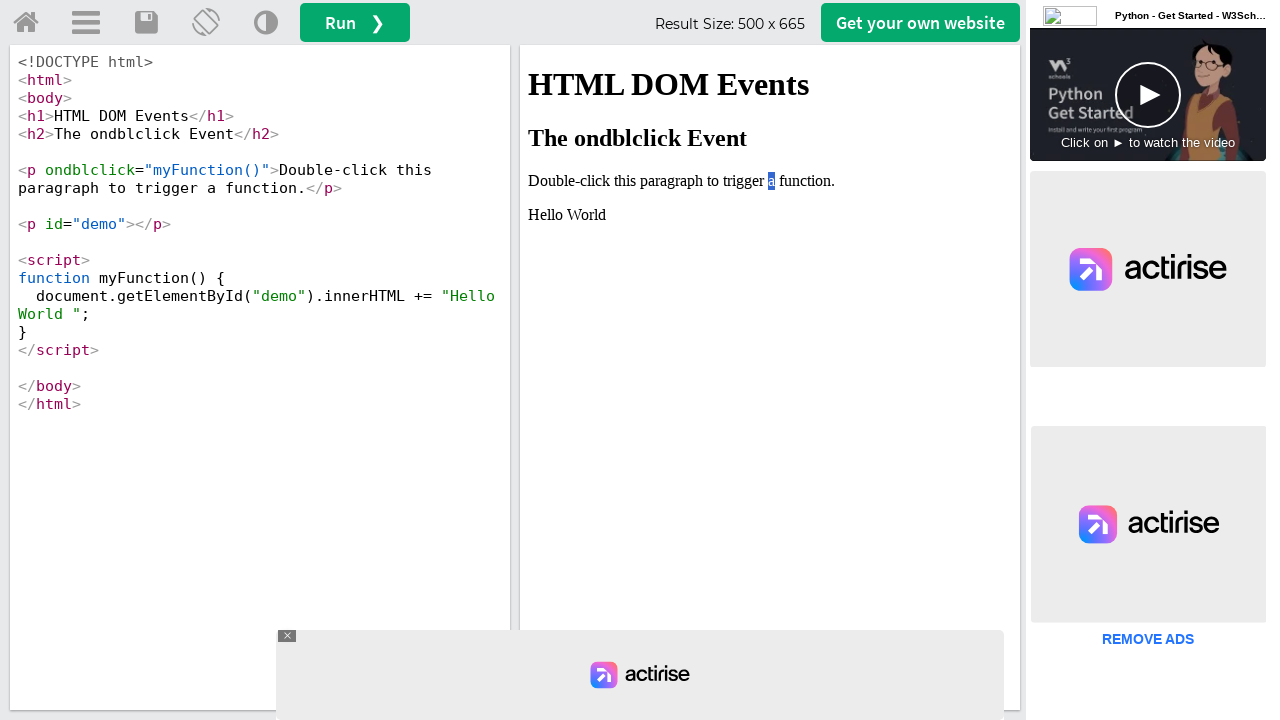

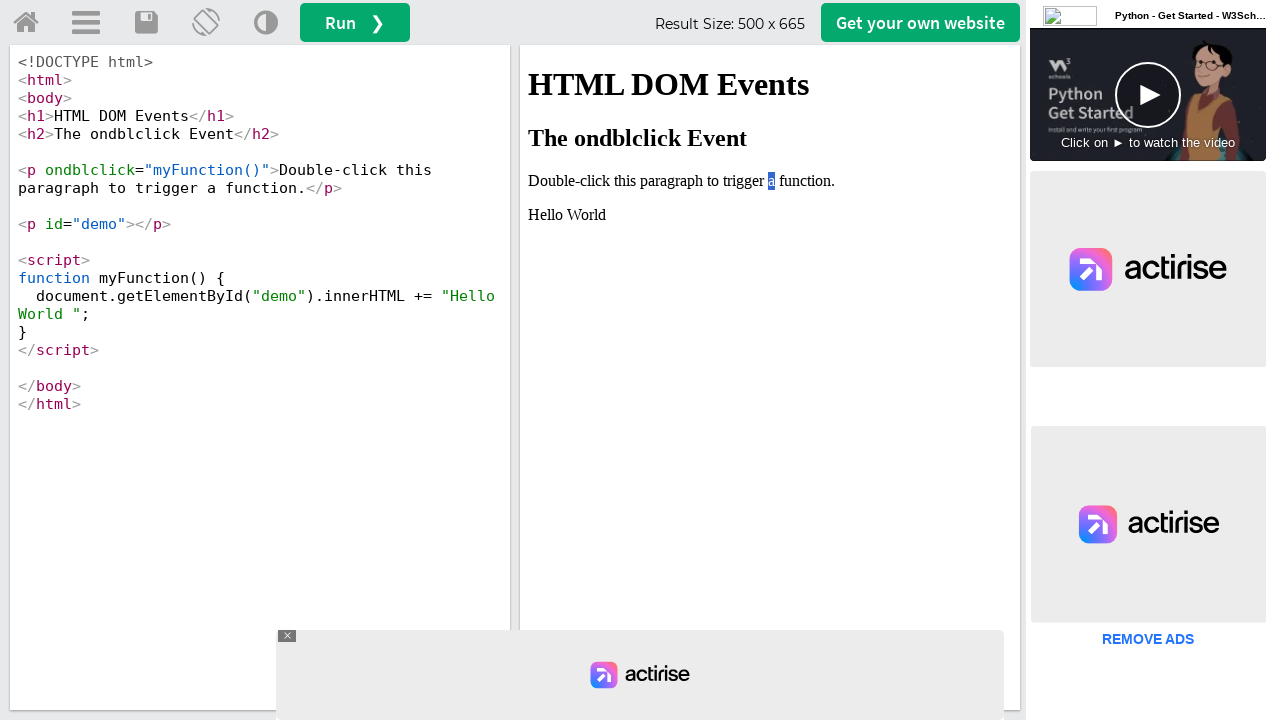